Interacts with form controls including radio buttons and dropdown selection

Starting URL: https://dgotlieb.github.io/Controllers/

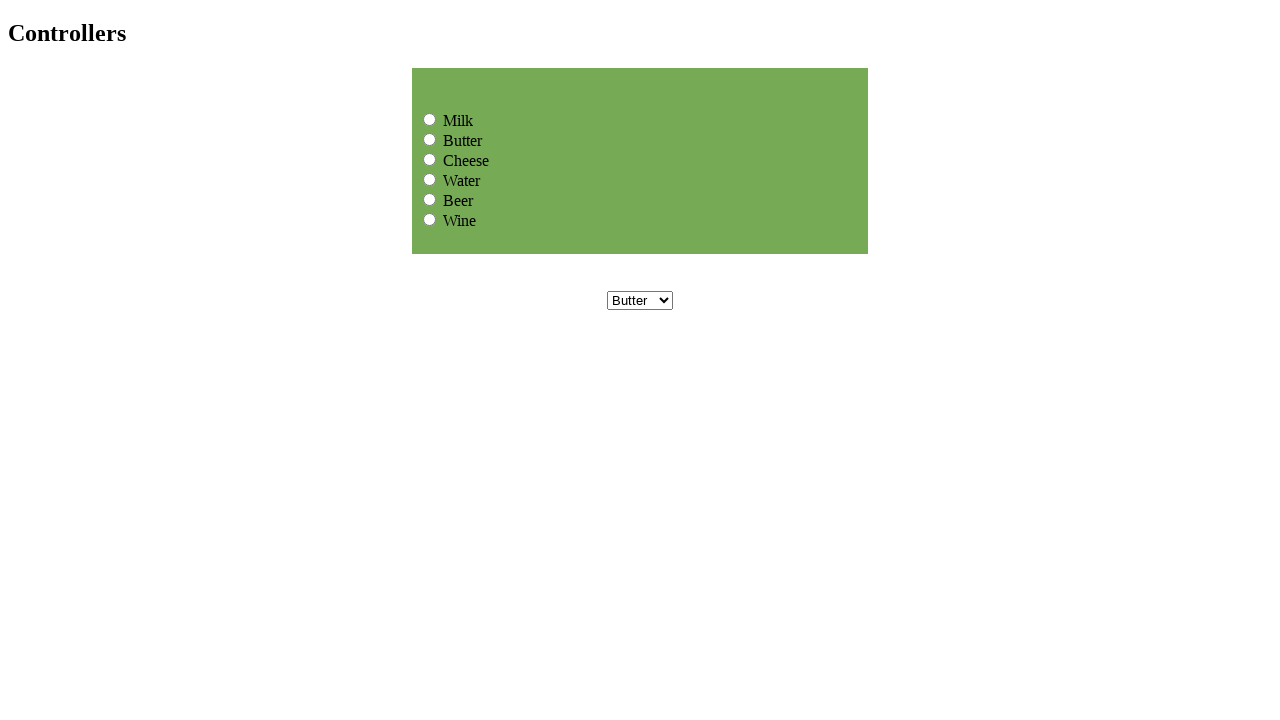

Clicked Cheese radio button at (430, 159) on input[value='Cheese']
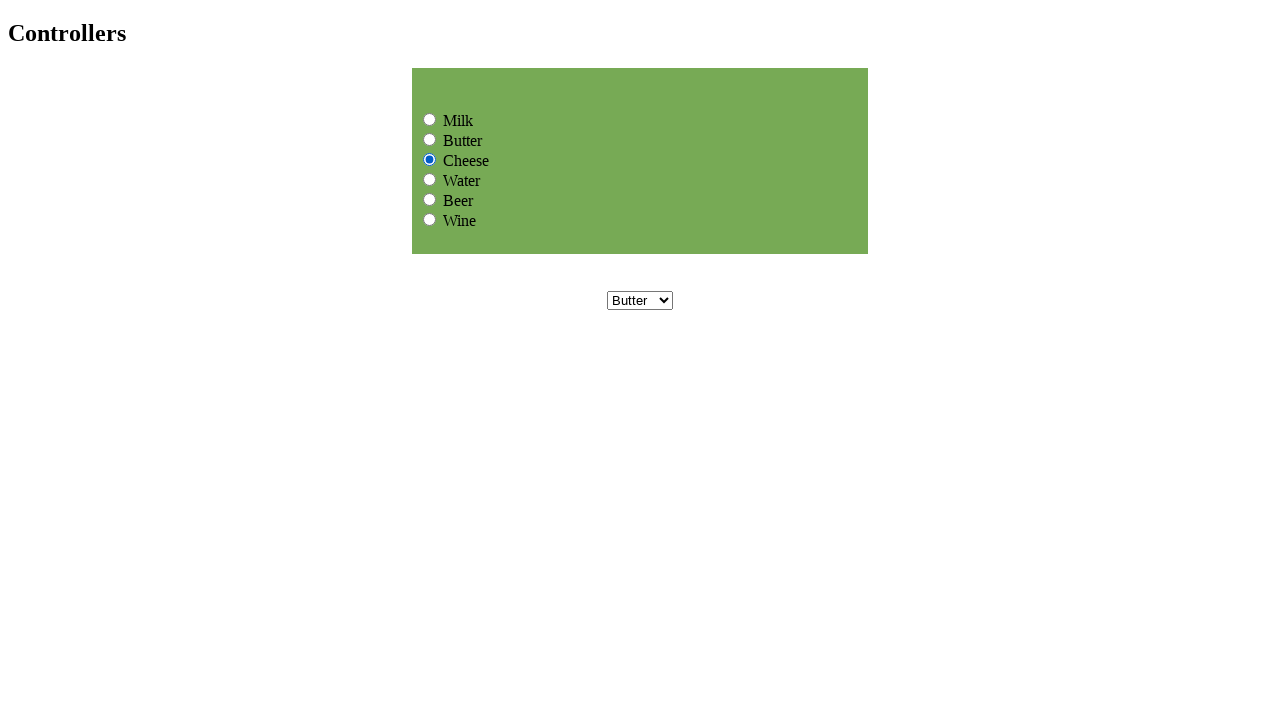

Selected Milk from dropdown menu on select[name='dropdownmenu']
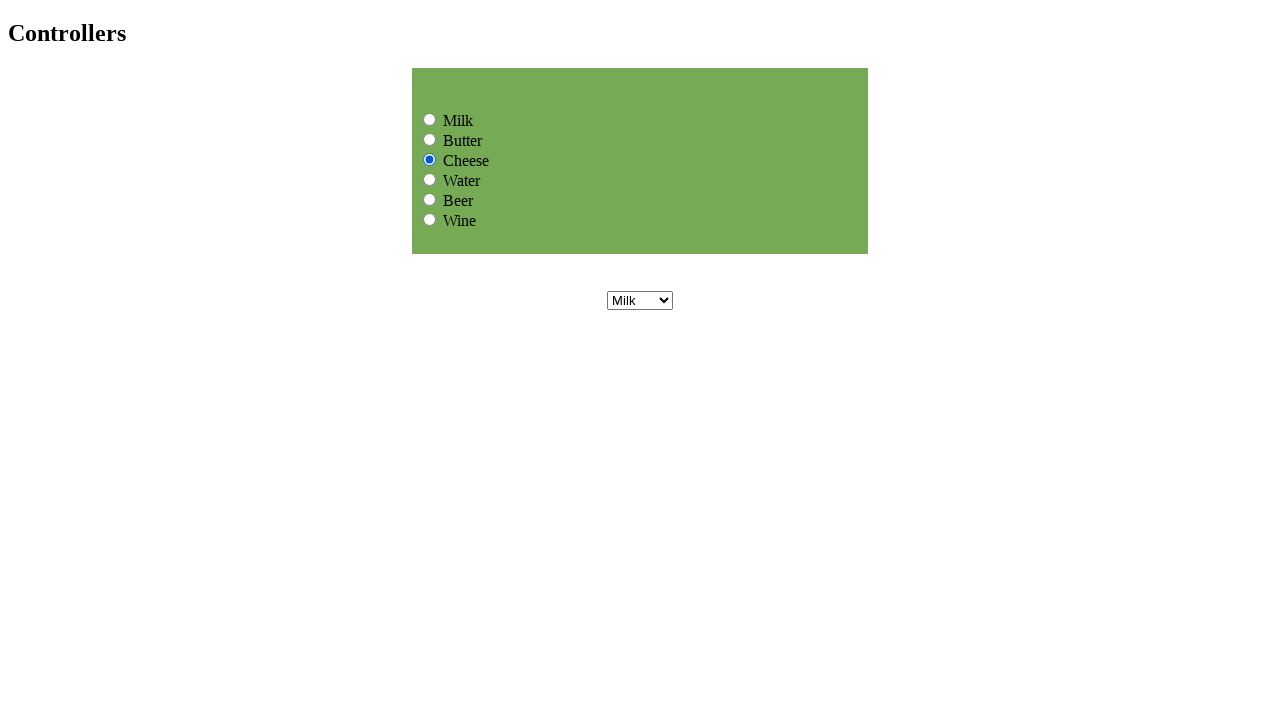

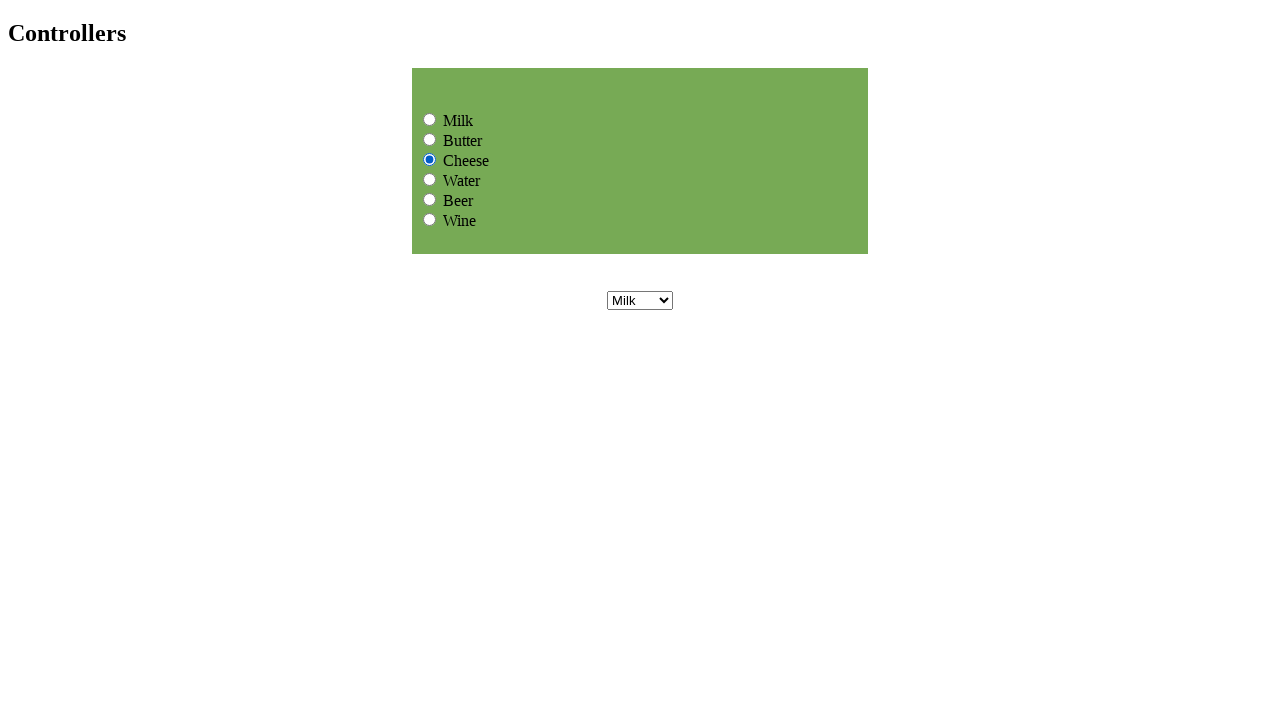